Tests the TodoMVC application by verifying page load, checking existing tasks, creating a new task, and then deleting it to verify task management functionality.

Starting URL: https://todomvc.com/examples/emberjs/todomvc/dist/

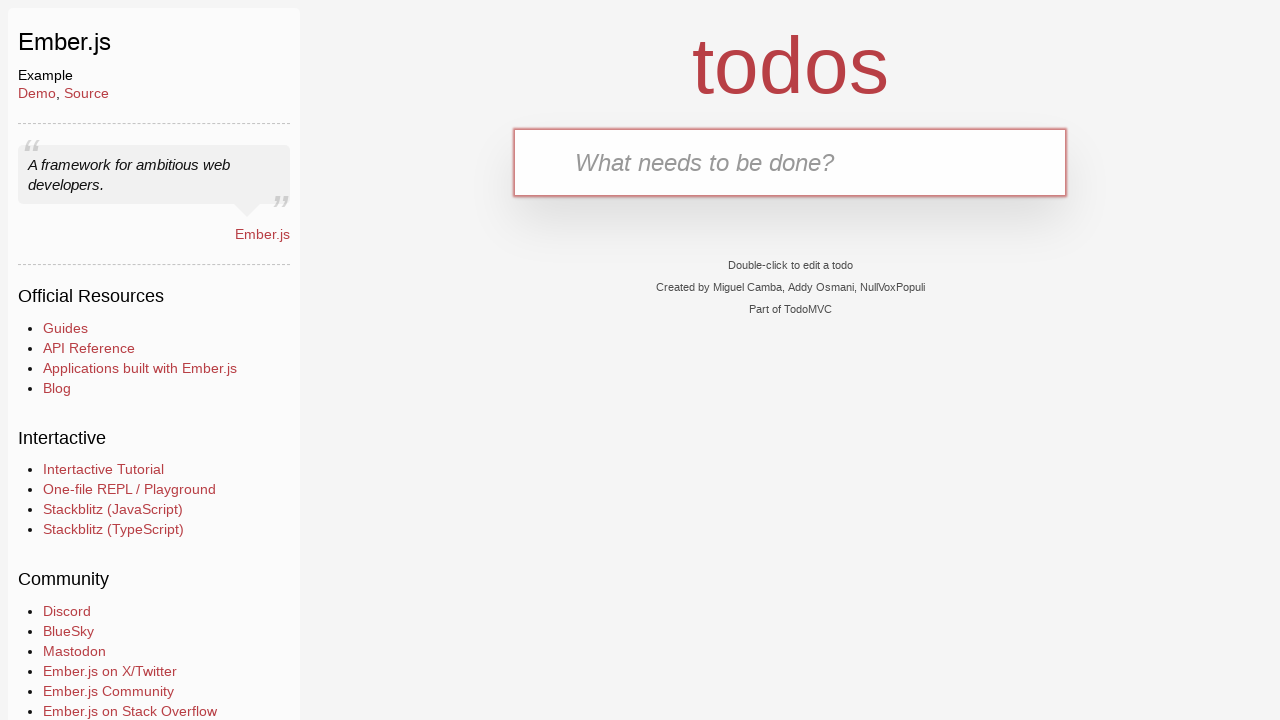

Waited for page body to load
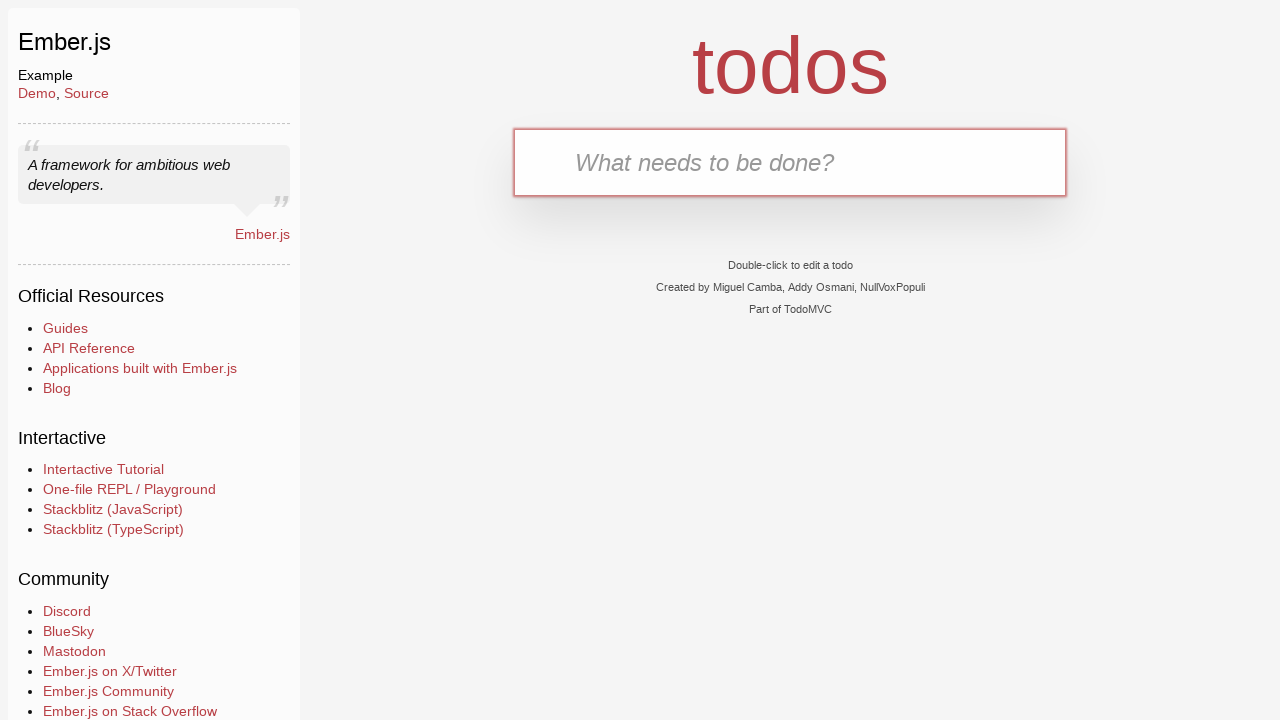

Verified body element is visible
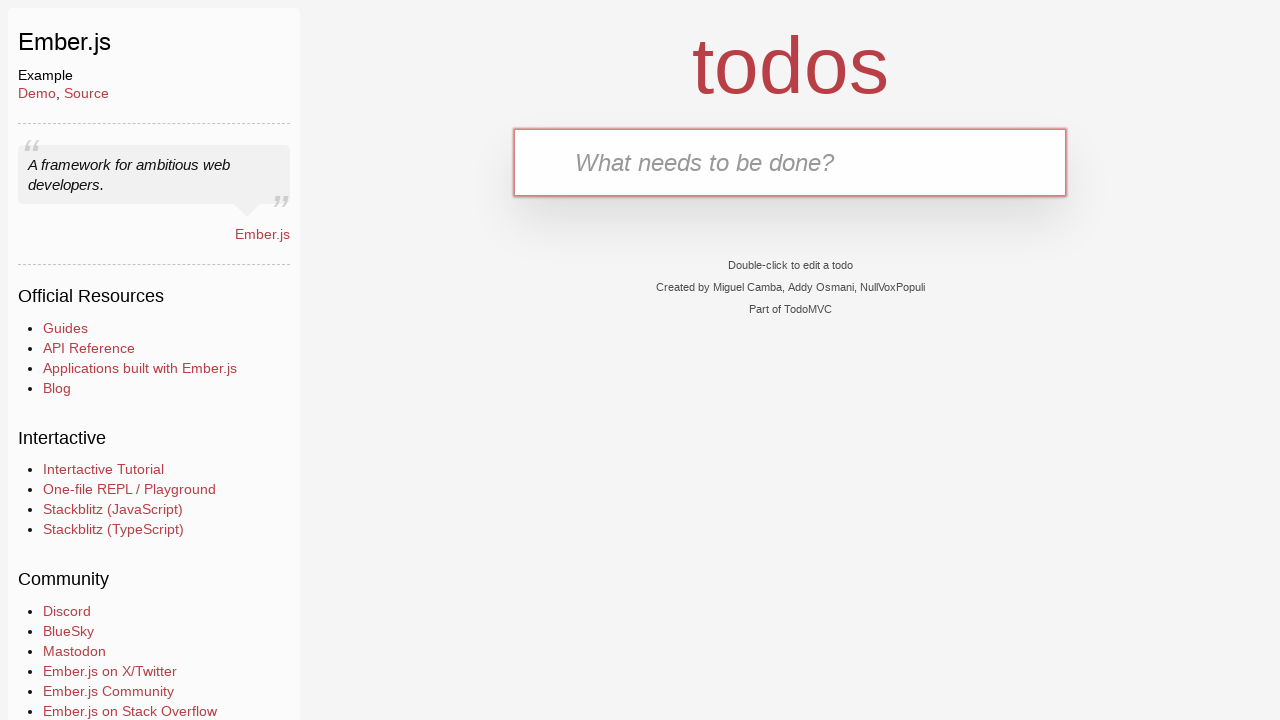

Retrieved initial task count: 0 tasks
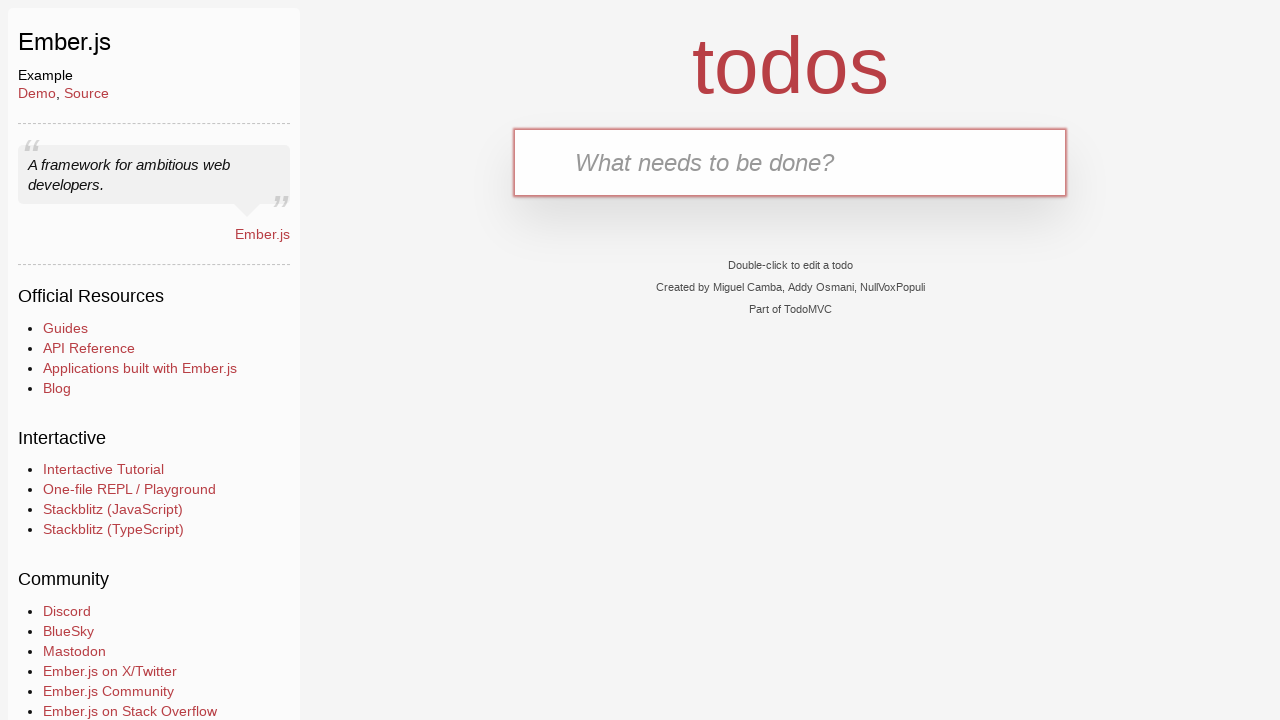

Filled new task input with 'TaskCreateNewTaskCheck' on .new-todo
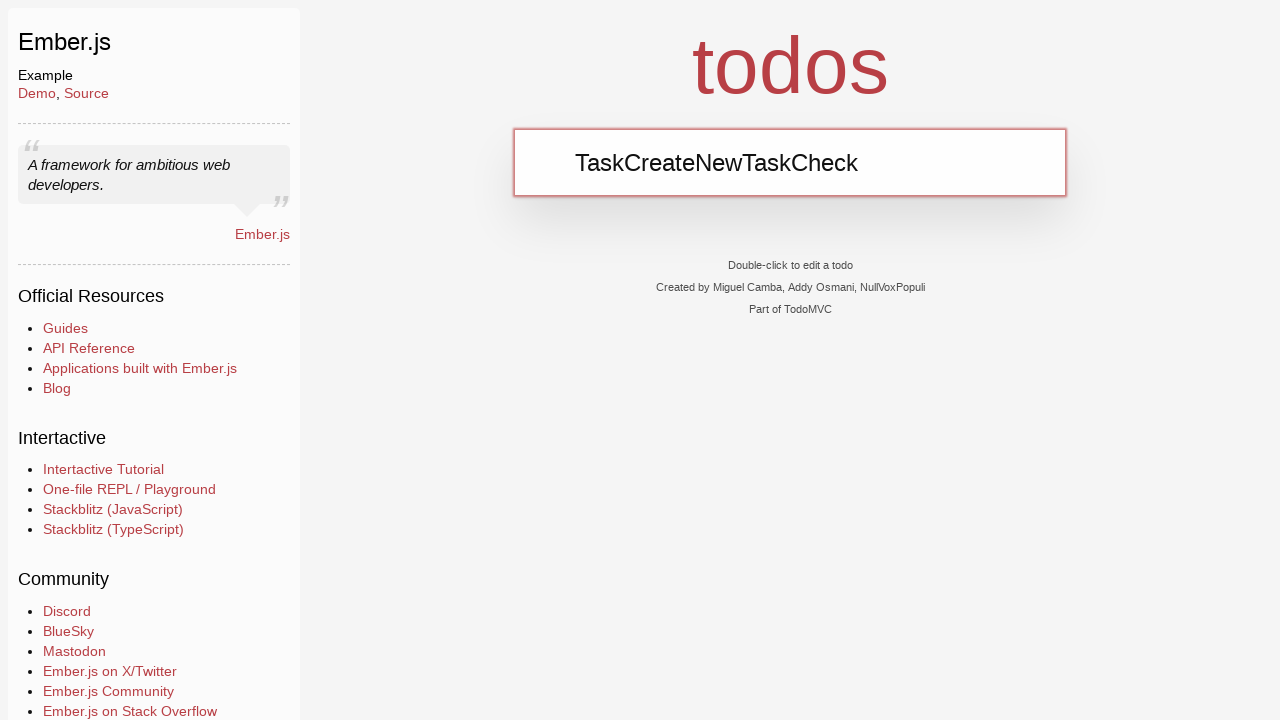

Pressed Enter to create the new task
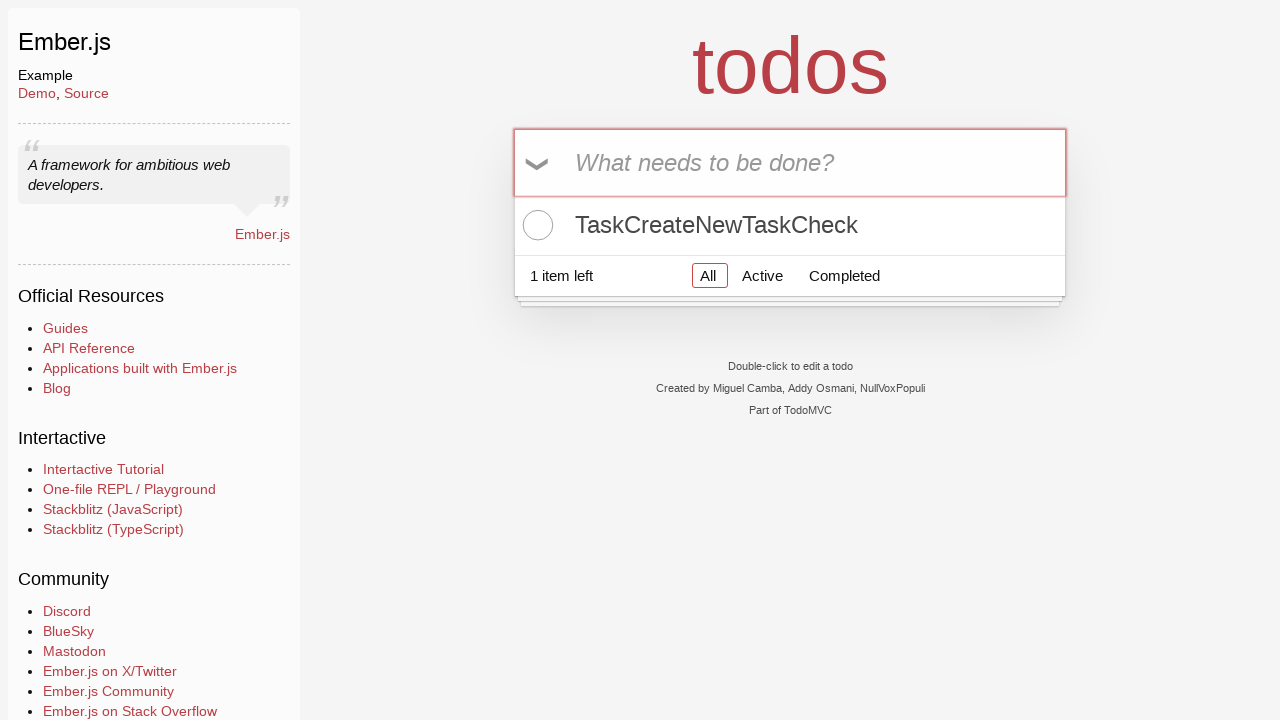

Verified new task 'TaskCreateNewTaskCheck' is visible in the list
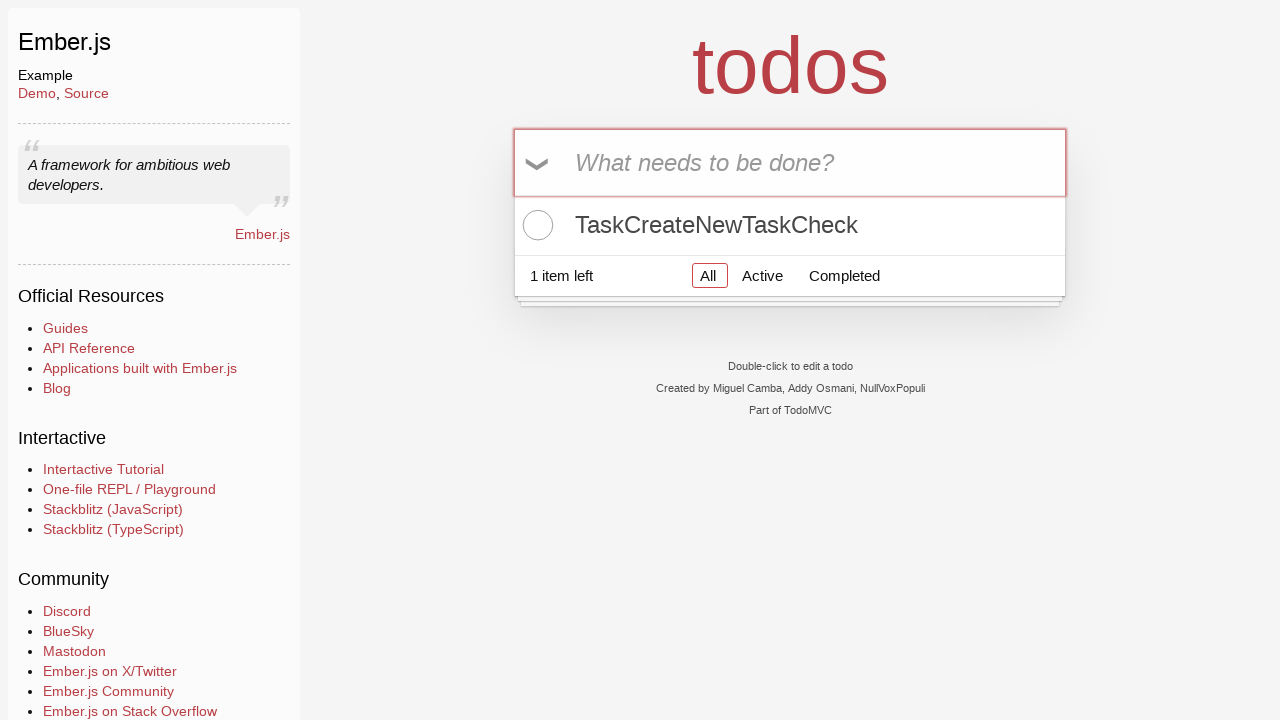

Confirmed new task 'TaskCreateNewTaskCheck' visibility assertion passed
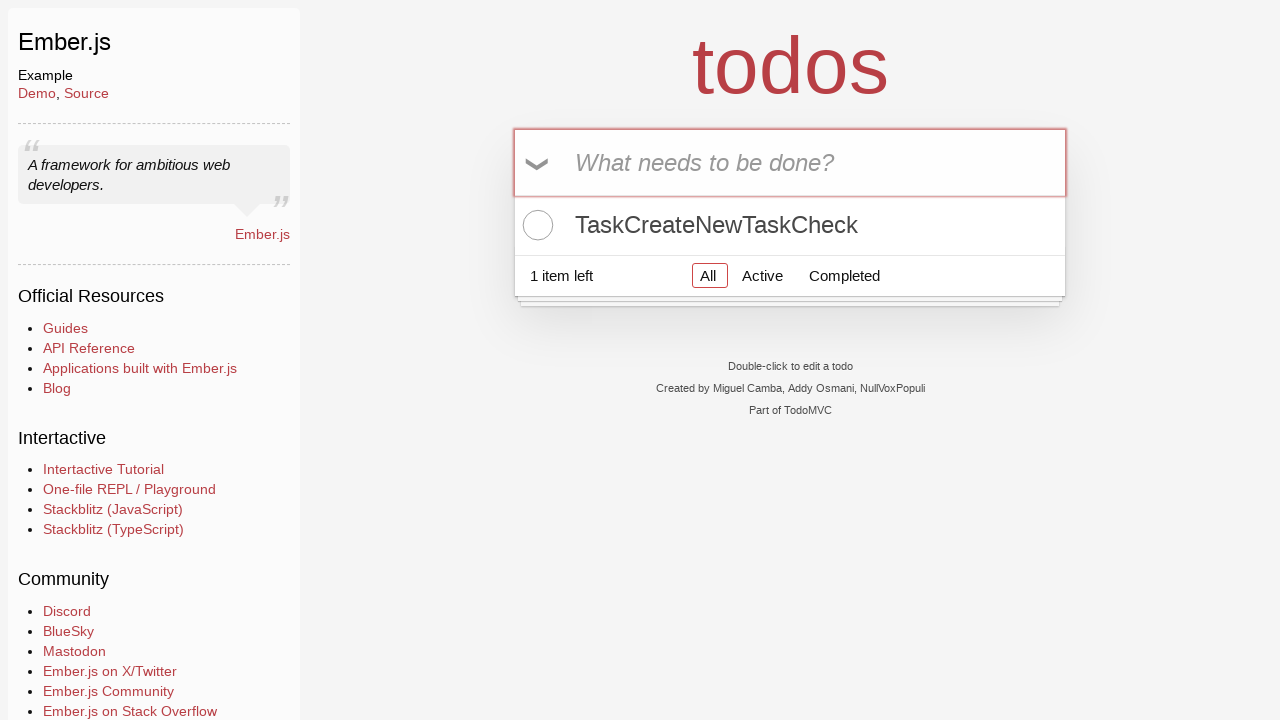

Retrieved task count after creation: 1 tasks
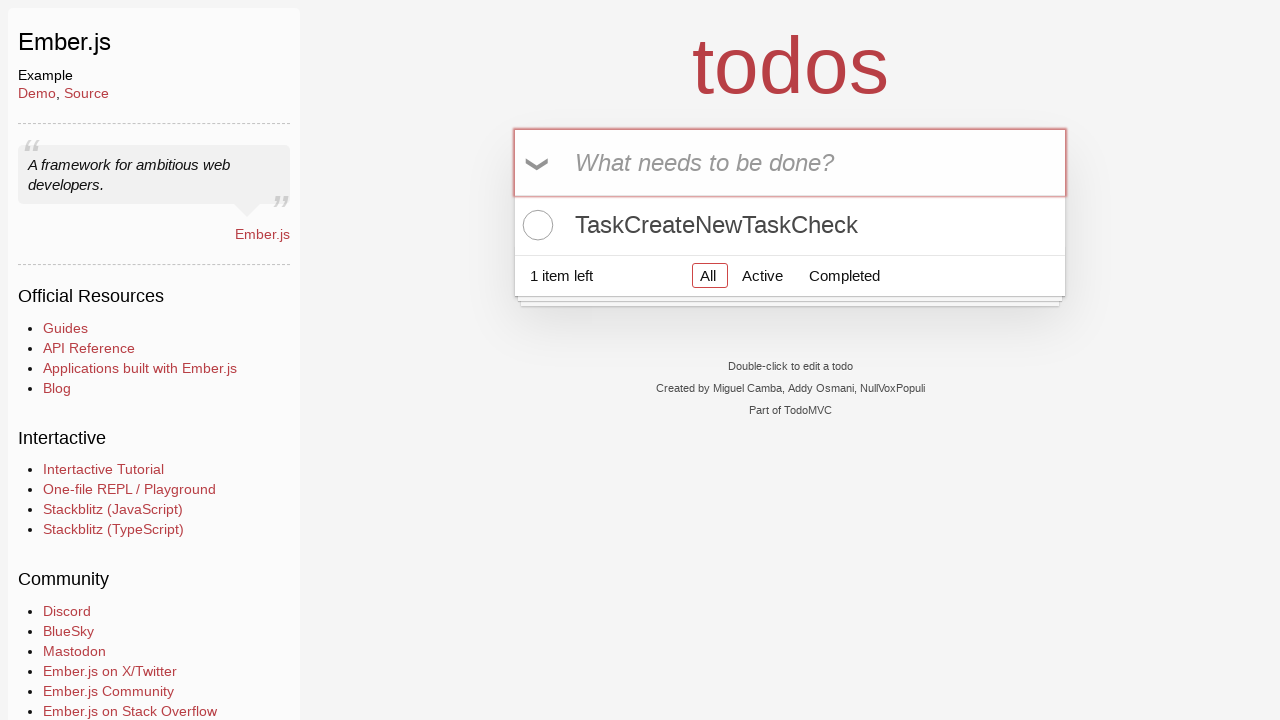

Verified task count increased from 0 to 1
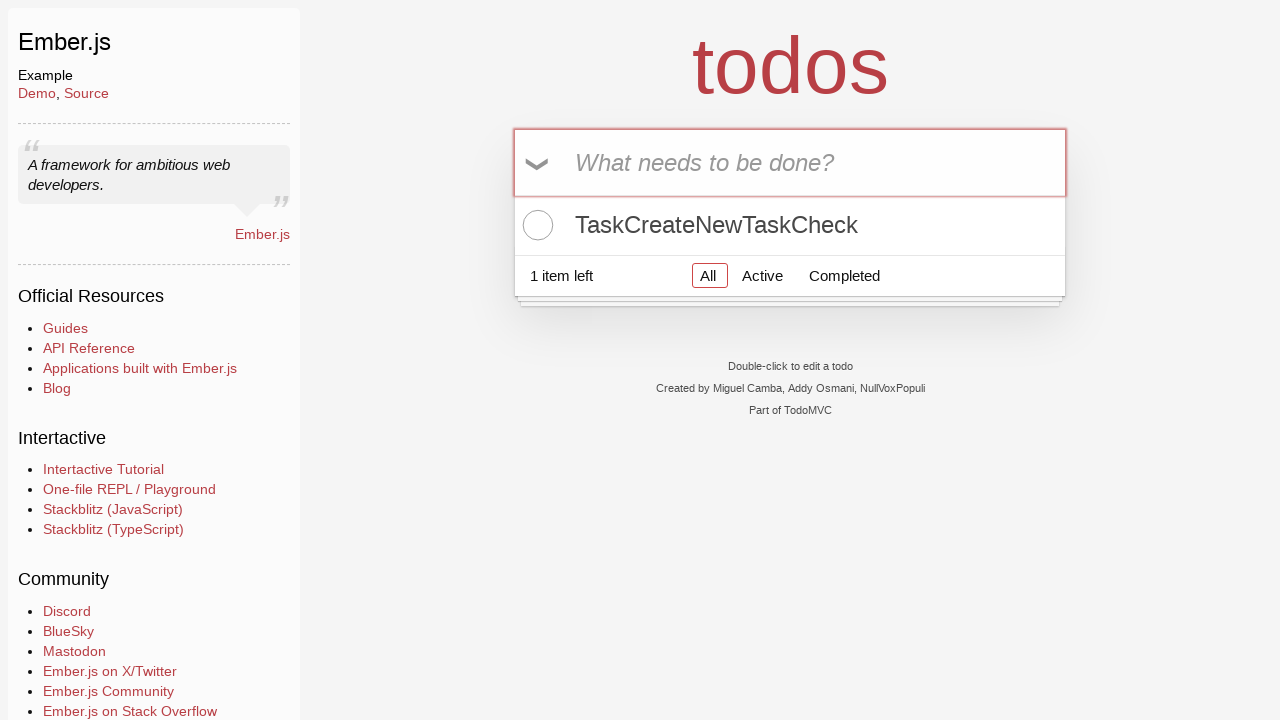

Hovered over task 'TaskCreateNewTaskCheck' to reveal delete button at (790, 225) on .todo-list li:has-text('TaskCreateNewTaskCheck')
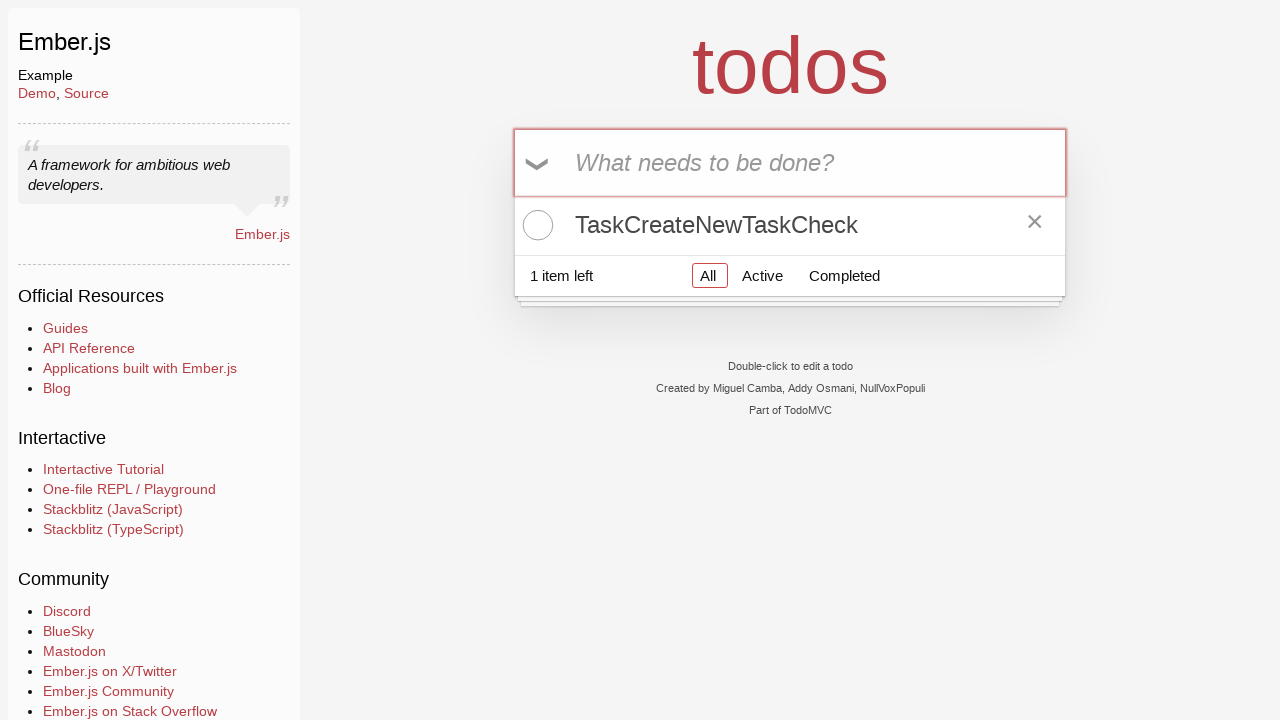

Clicked delete button to remove task 'TaskCreateNewTaskCheck' at (1035, 225) on .todo-list li:has-text('TaskCreateNewTaskCheck') >> button.destroy
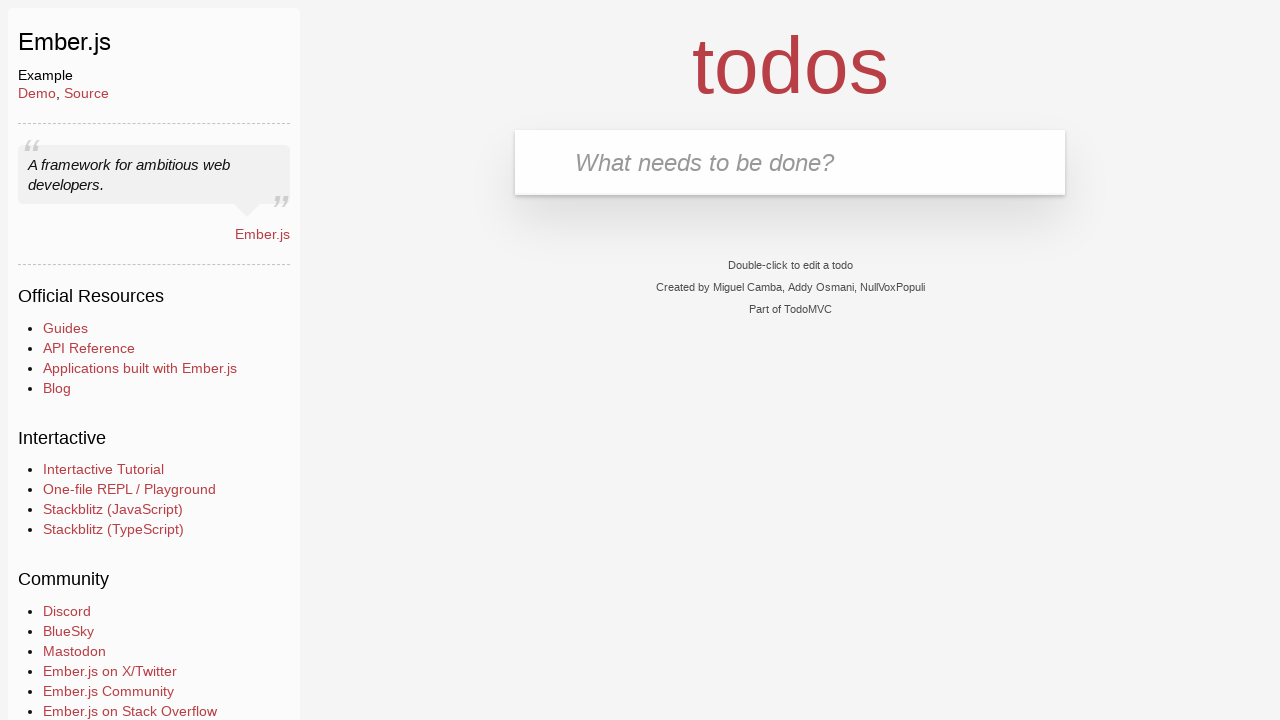

Verified task 'TaskCreateNewTaskCheck' was removed from the list
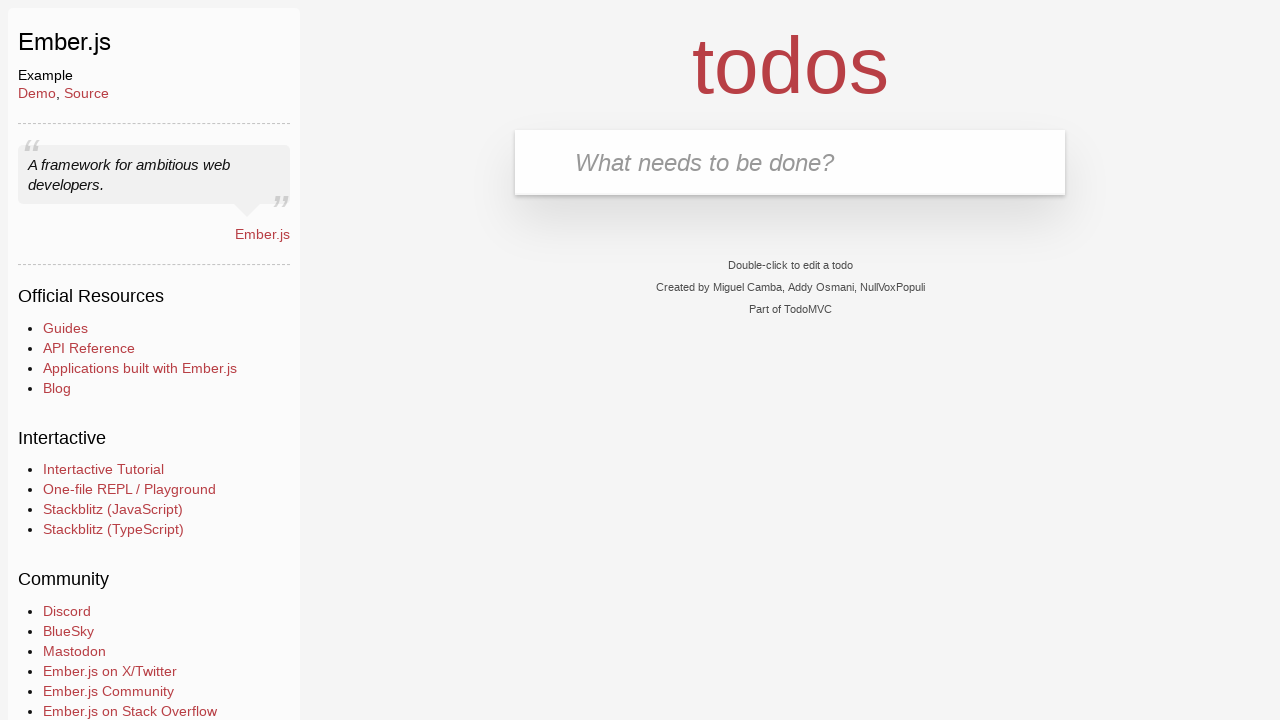

Retrieved task count after deletion: 0 tasks
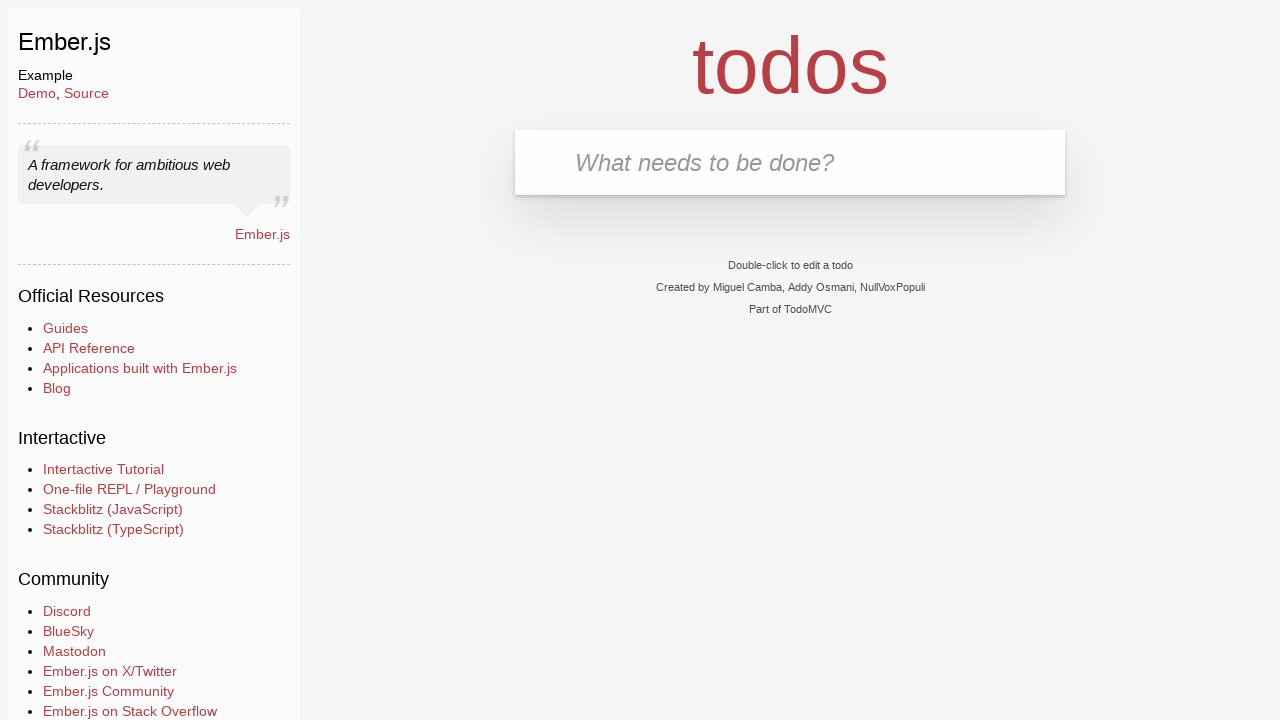

Verified task count returned to original count of 0
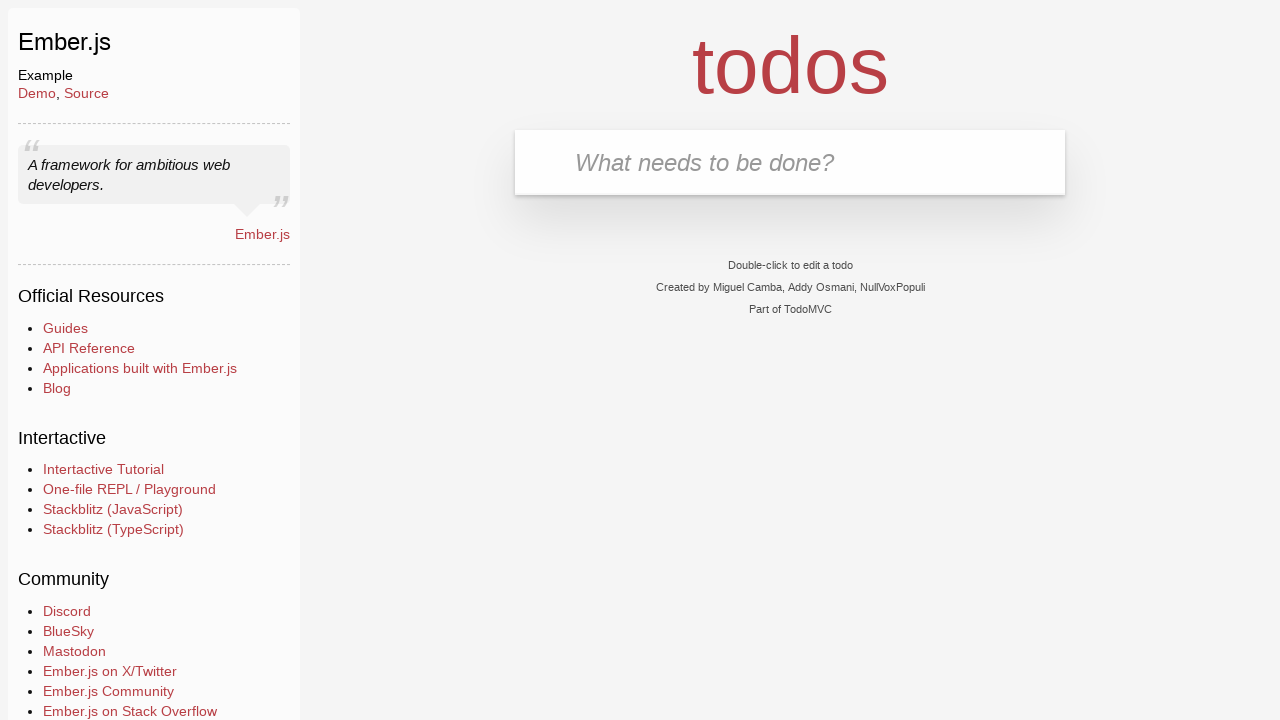

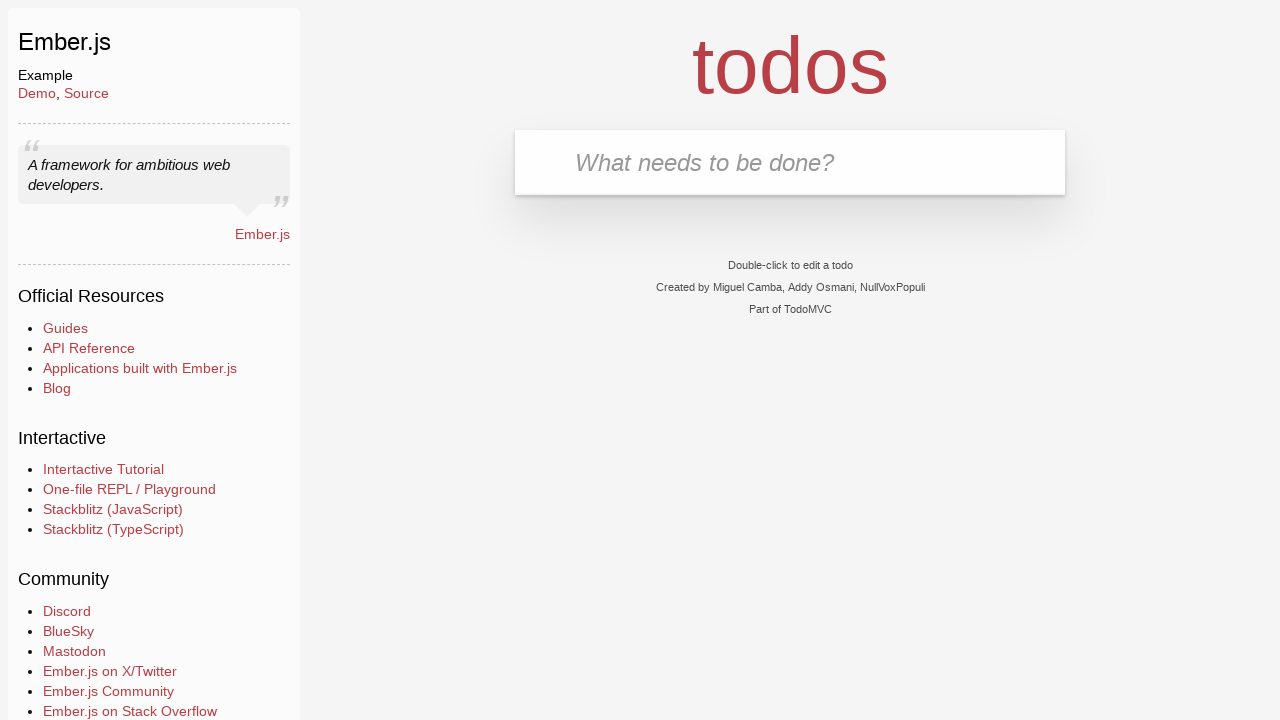